Tests a registration form by filling in first name, last name, and email fields, then submitting and verifying the success message.

Starting URL: http://suninjuly.github.io/registration1.html

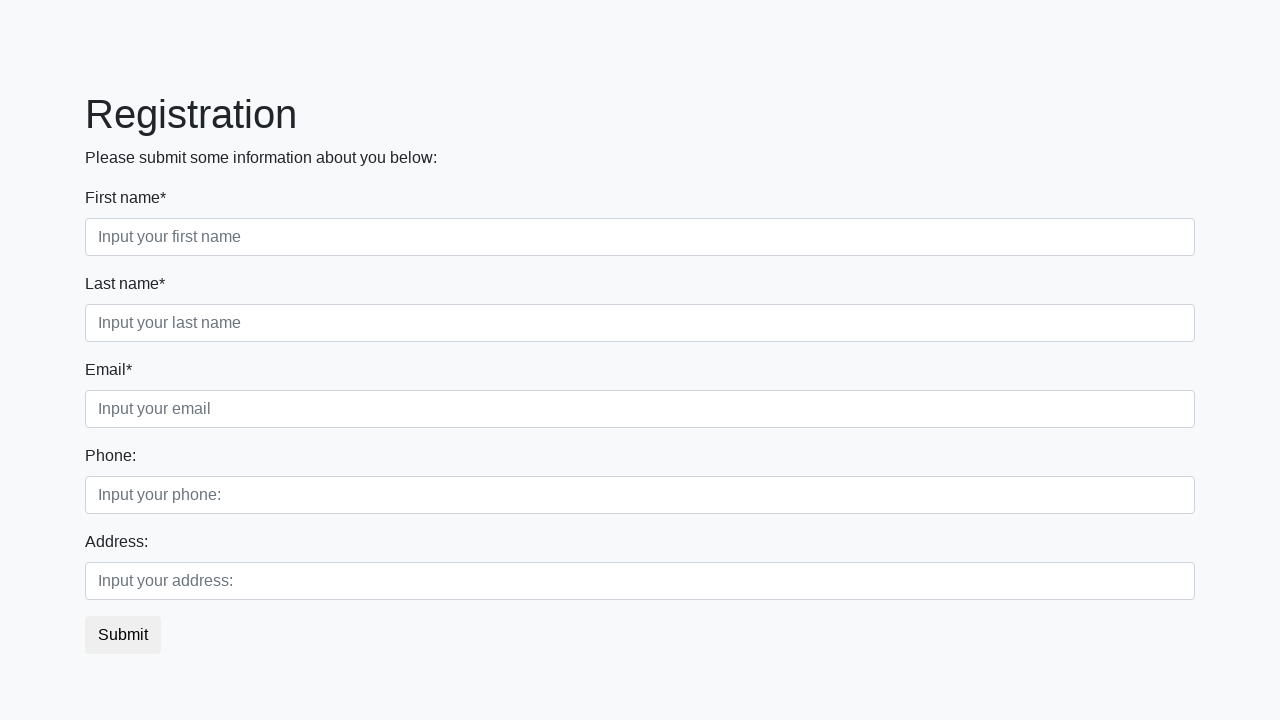

Filled first name field with 'Ivan' on //input[contains(@placeholder,"Input your first name")]
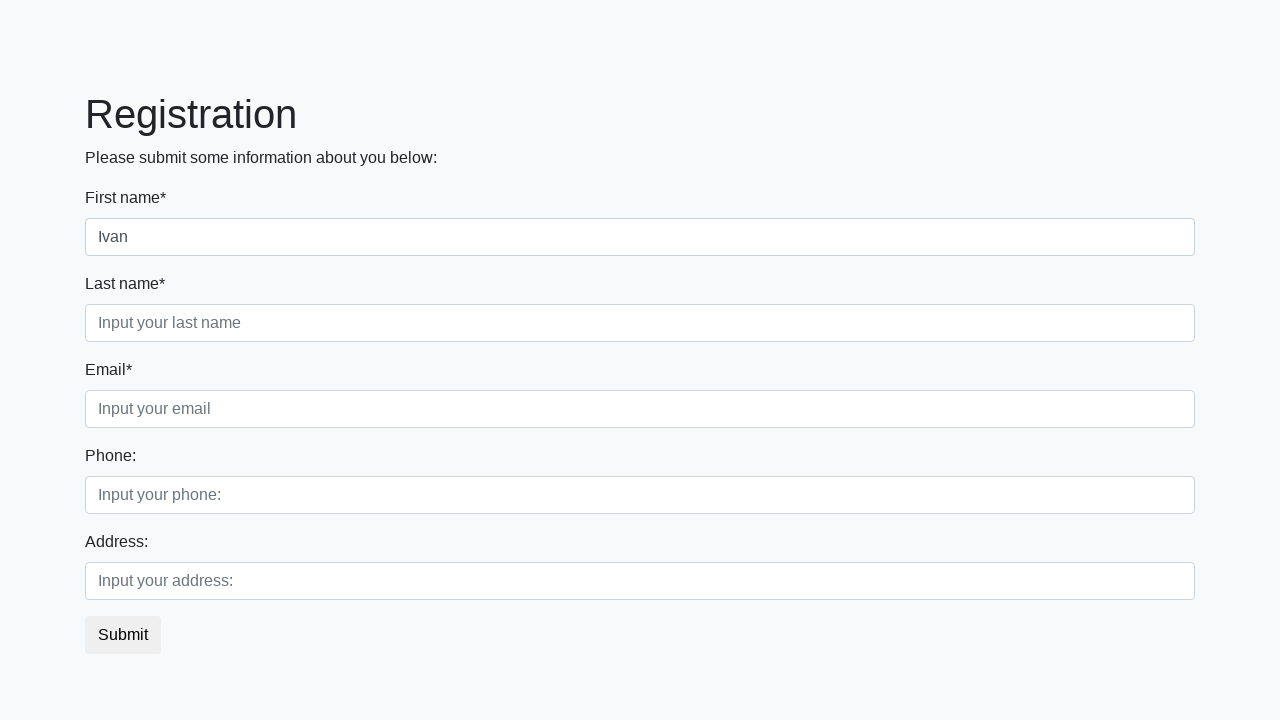

Filled last name field with 'Petrov' on //input[contains(@placeholder,"Input your last name")]
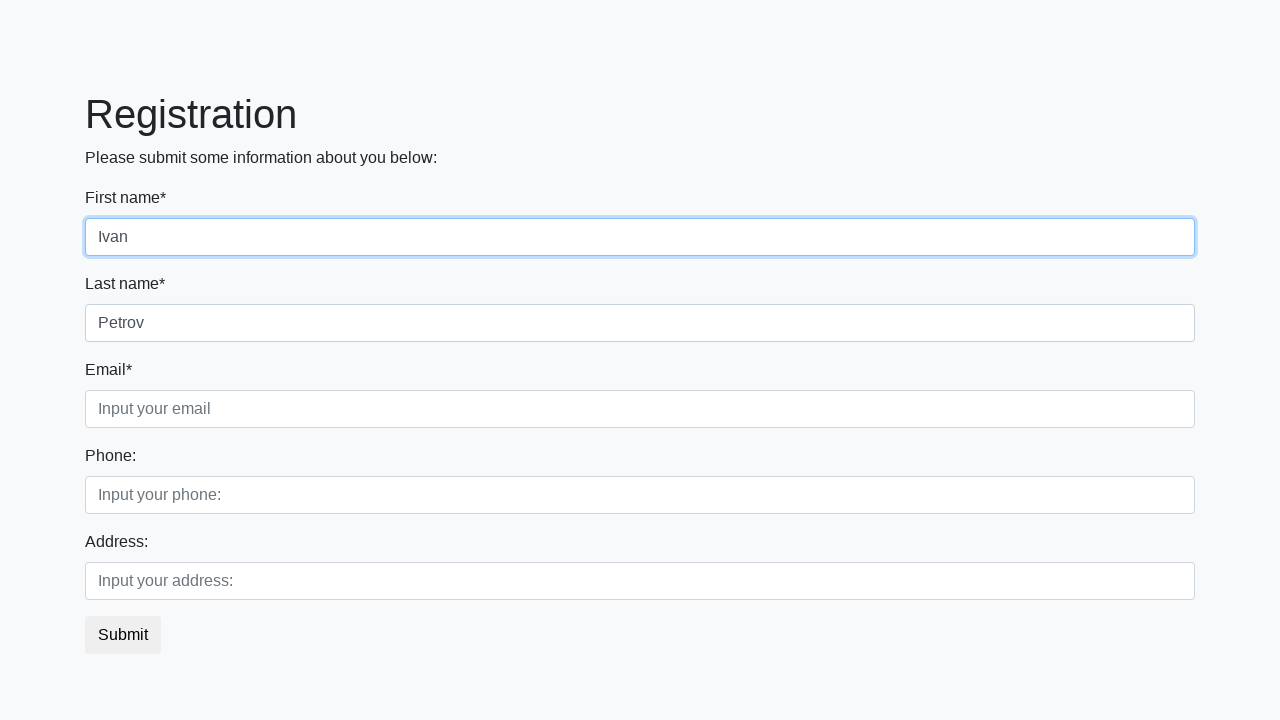

Filled email field with 'smolensk@dddd.ru' on //input[contains(@placeholder,"Input your email")]
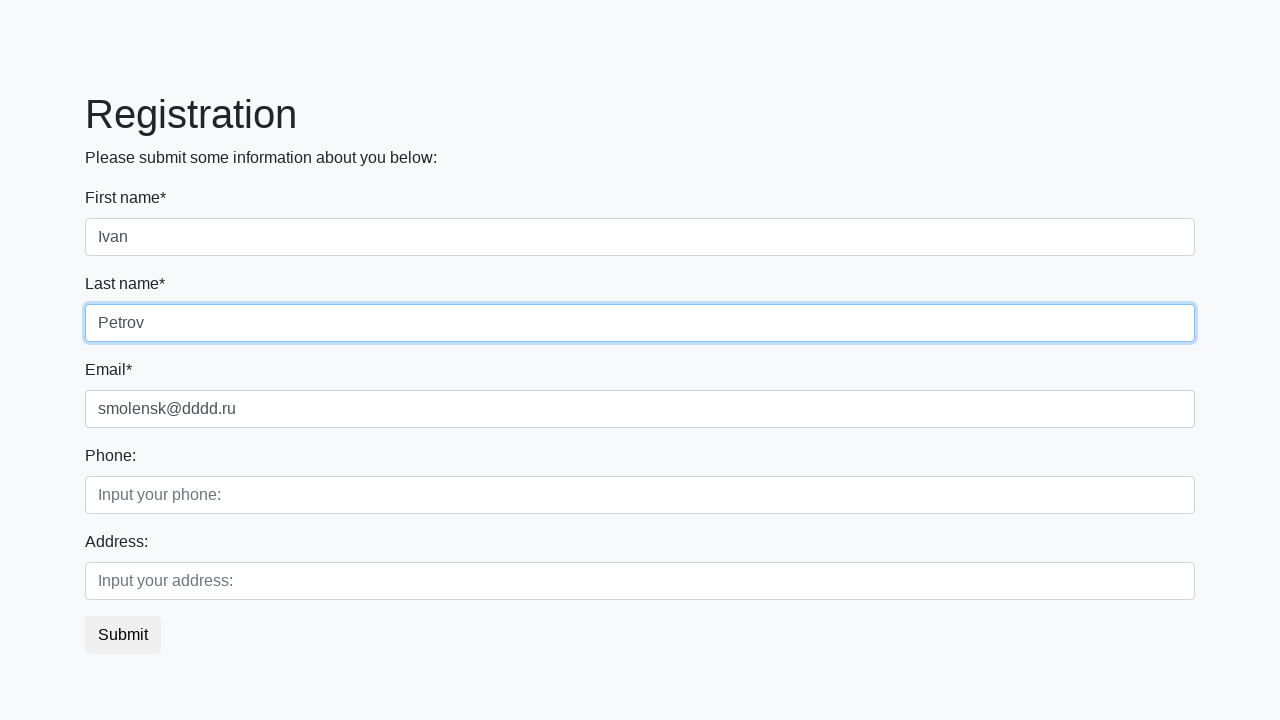

Clicked submit button to register at (123, 635) on button.btn
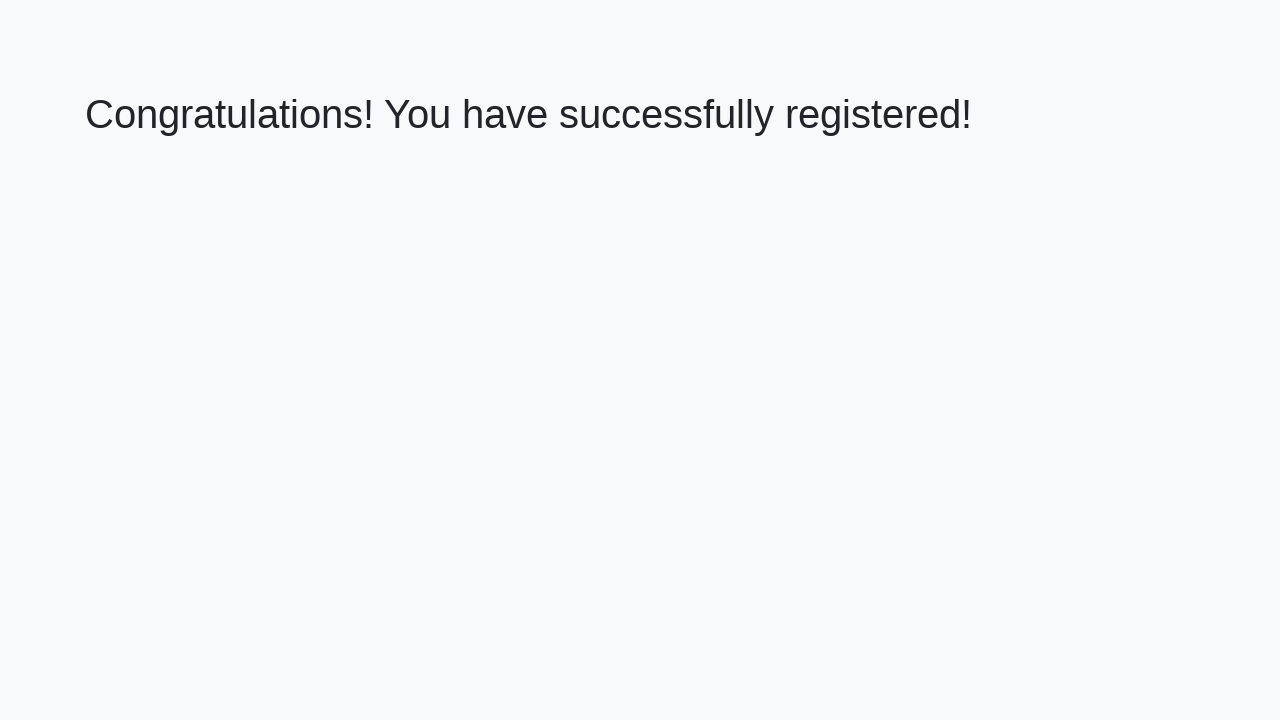

Success message header loaded
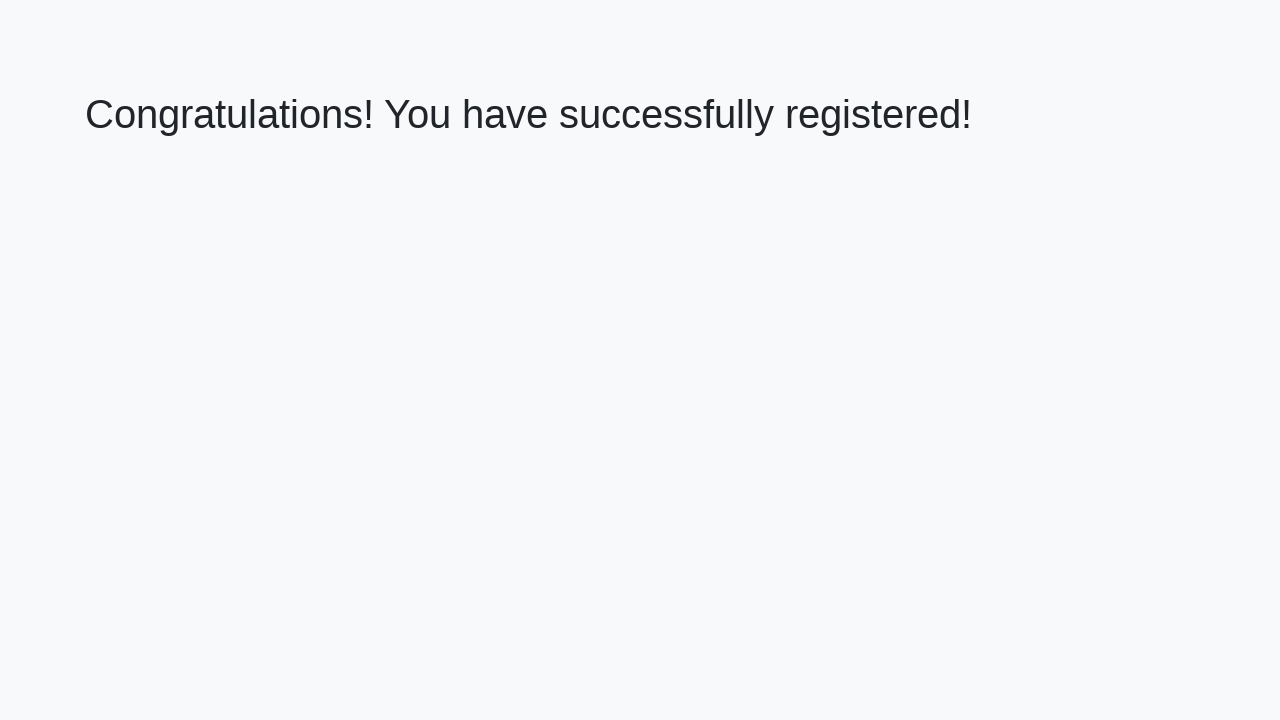

Retrieved success message text
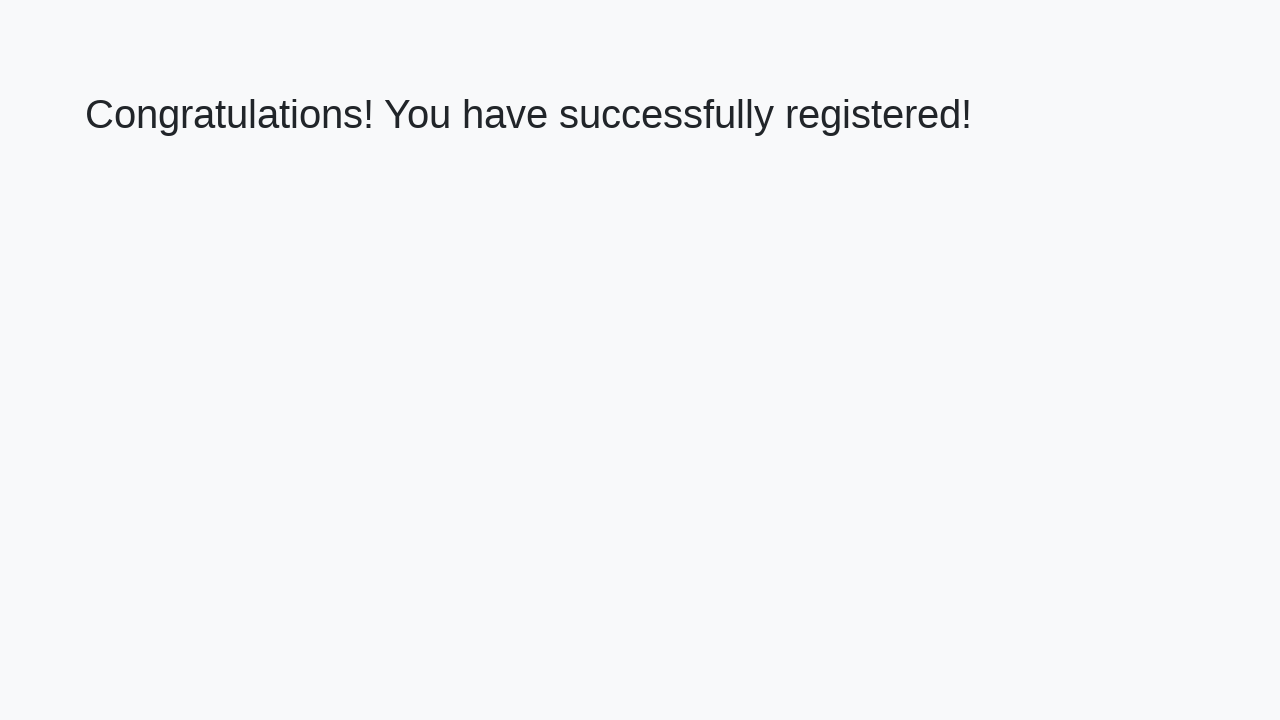

Verified success message: 'Congratulations! You have successfully registered!'
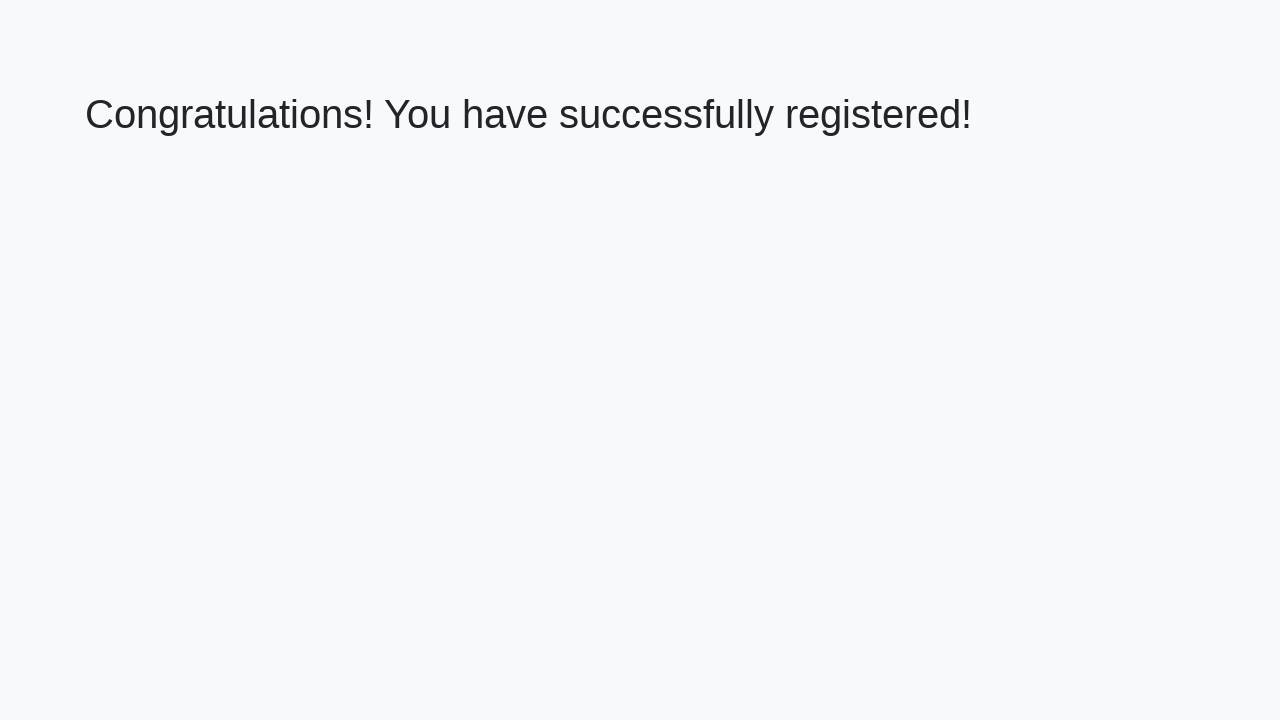

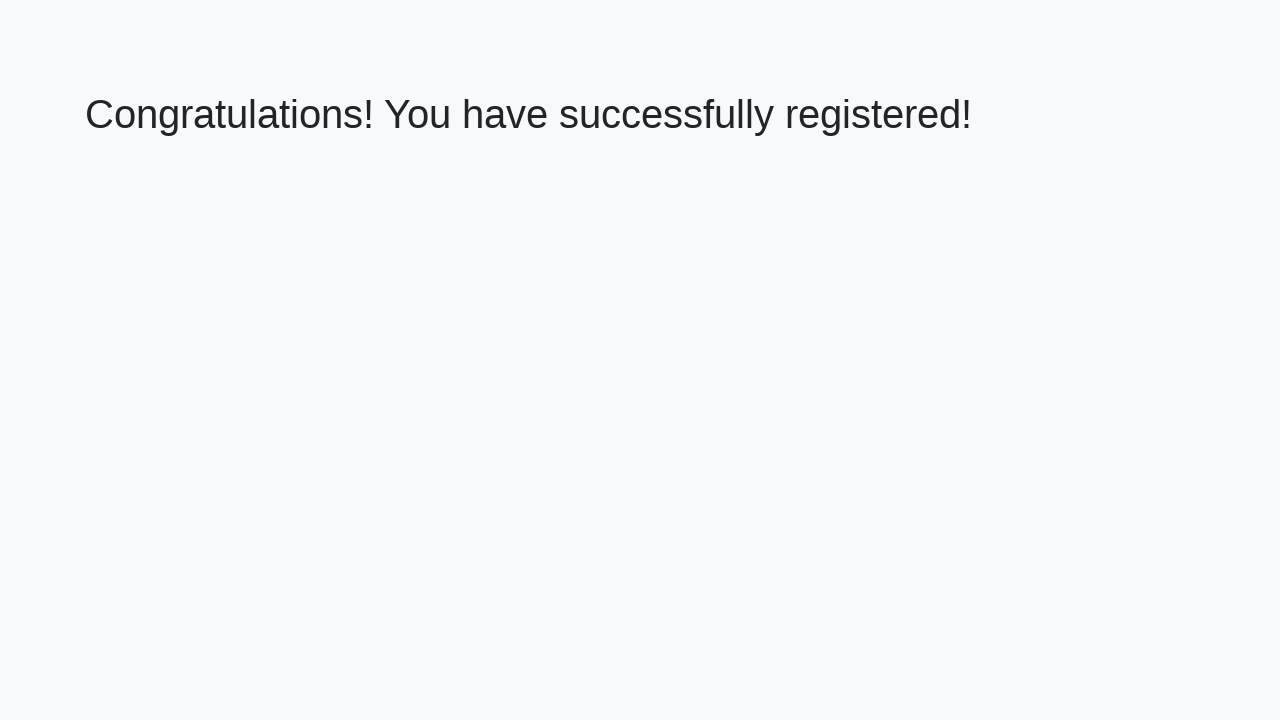